Navigates to the Hargreaves Lansdown FTSE 100 stock market summary page, scrolls down, and clicks on the "Risers" tab to view the highest rising stocks.

Starting URL: https://www.hl.co.uk/shares/stock-market-summary/ftse-100

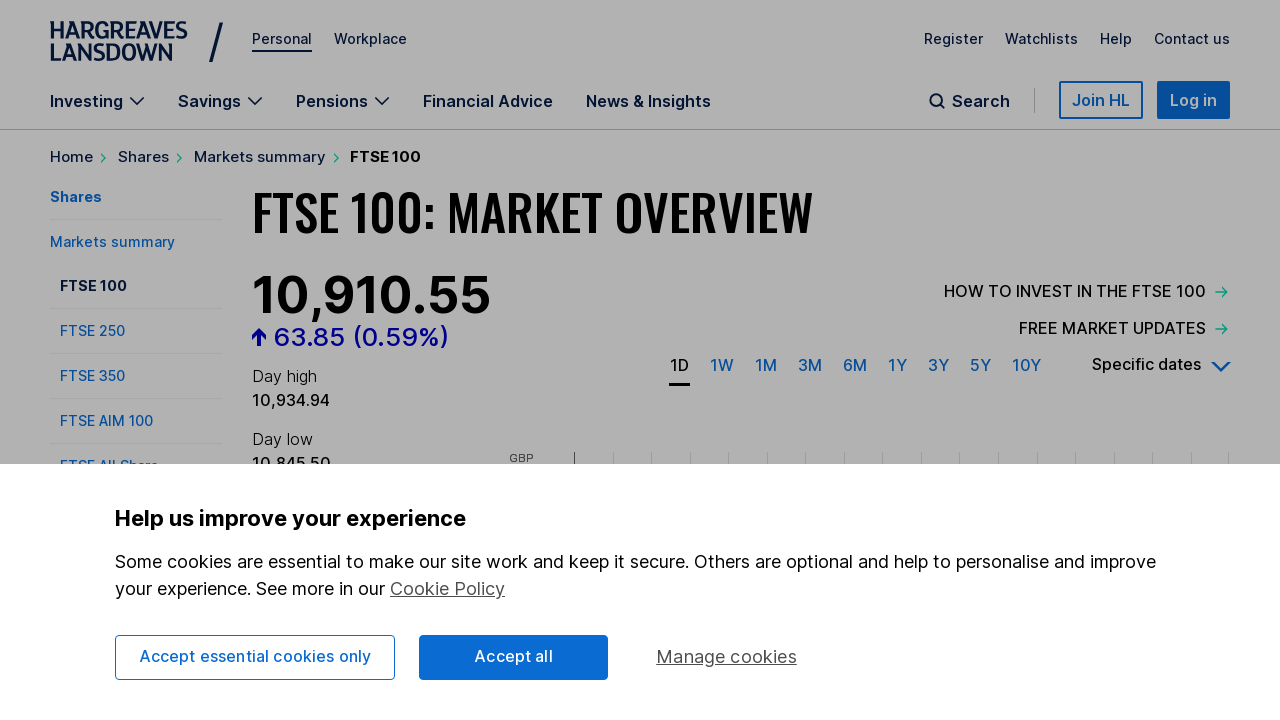

Verified page title is 'FTSE 100 Market overview | Hargreaves Lansdown'
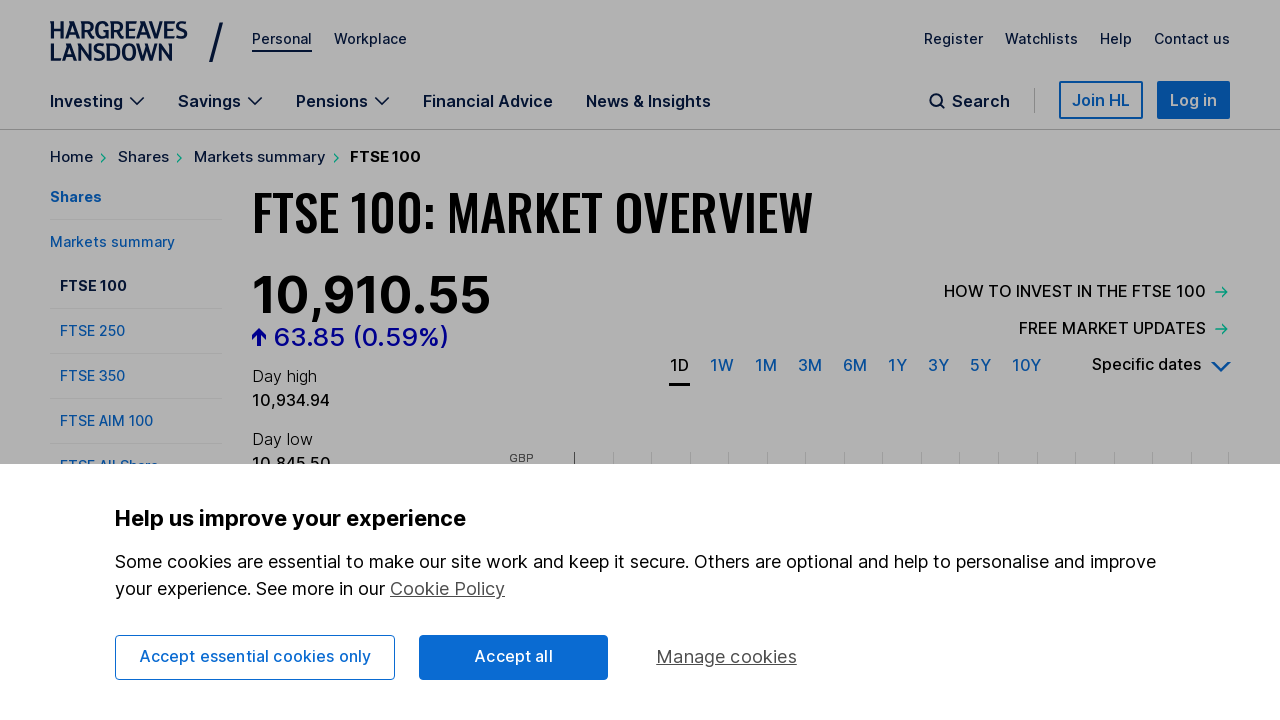

Scrolled down 1000px to view stock information
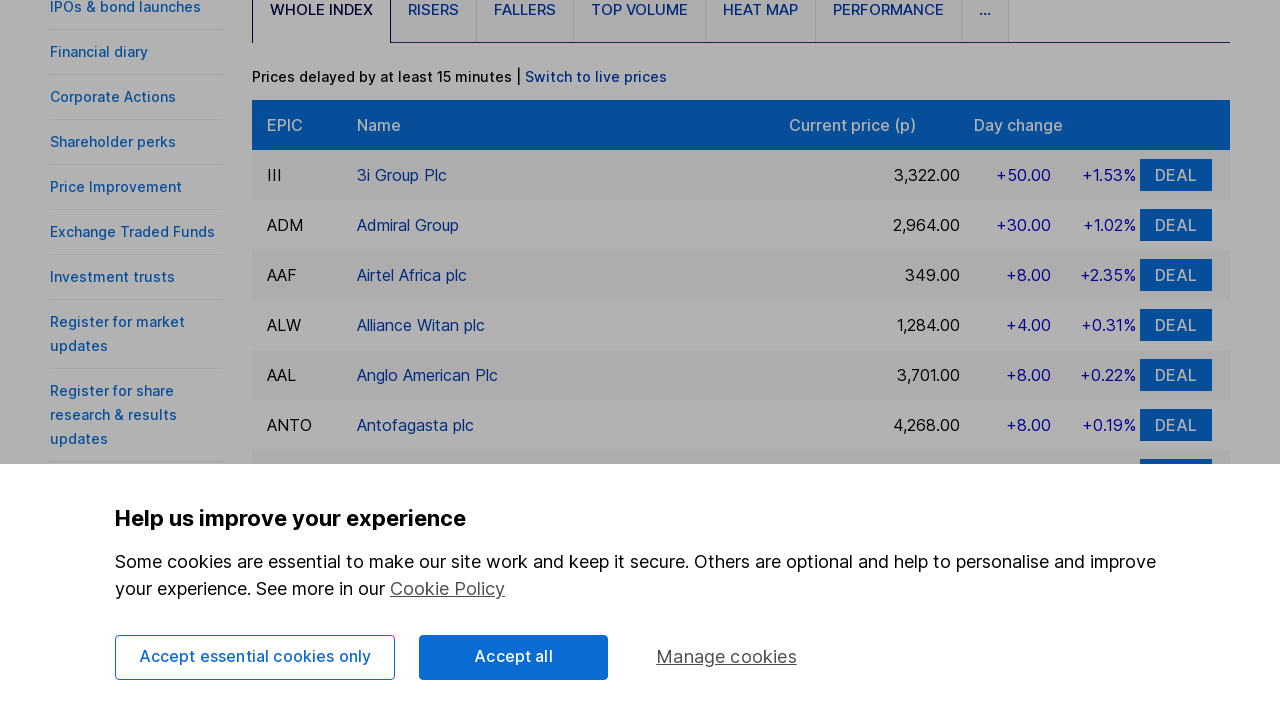

Waited for Risers tab to be visible
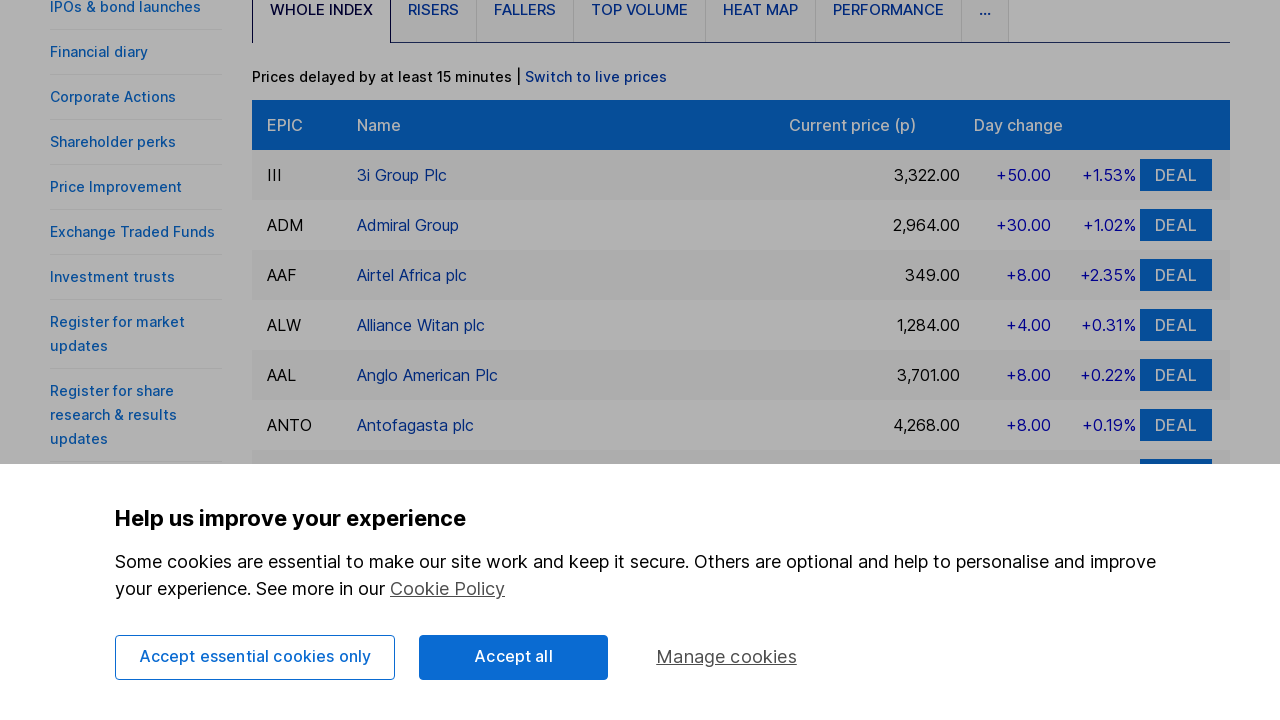

Clicked on the Risers tab to view highest rising stocks at (433, 29) on xpath=//*[@id='view-constituents']/ul/li[2]/a
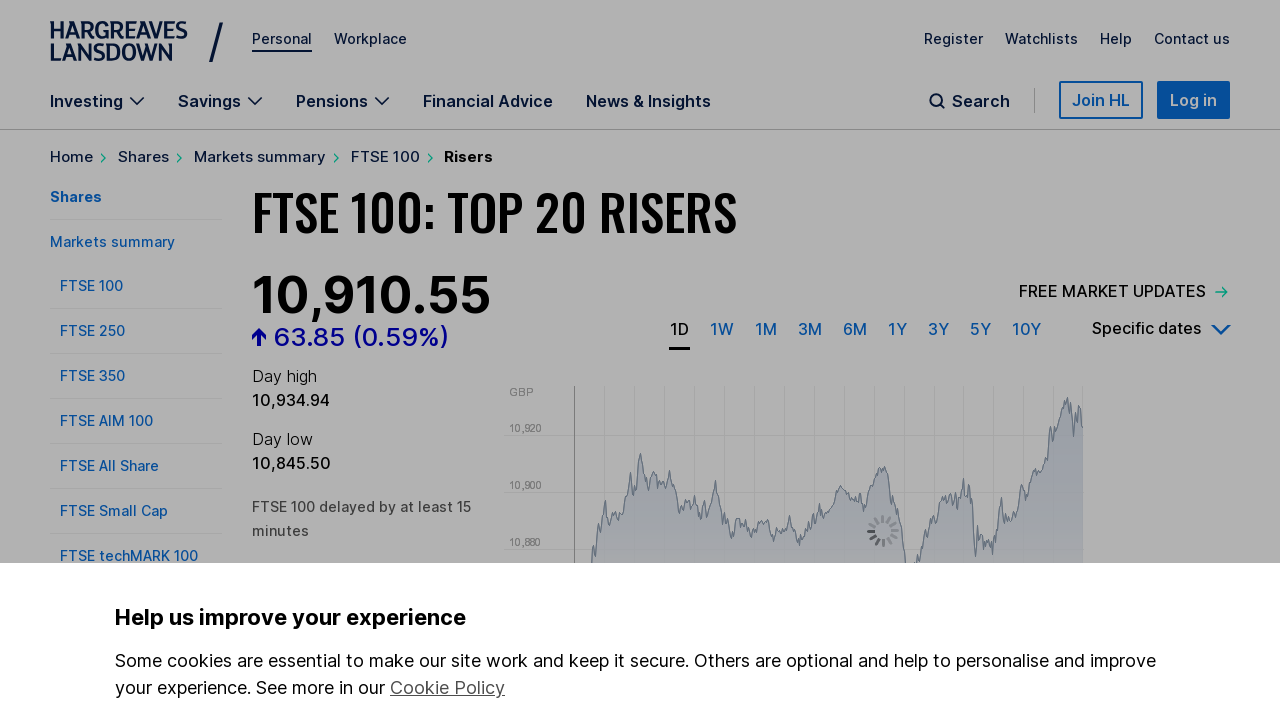

Waited 2 seconds for Risers content to load
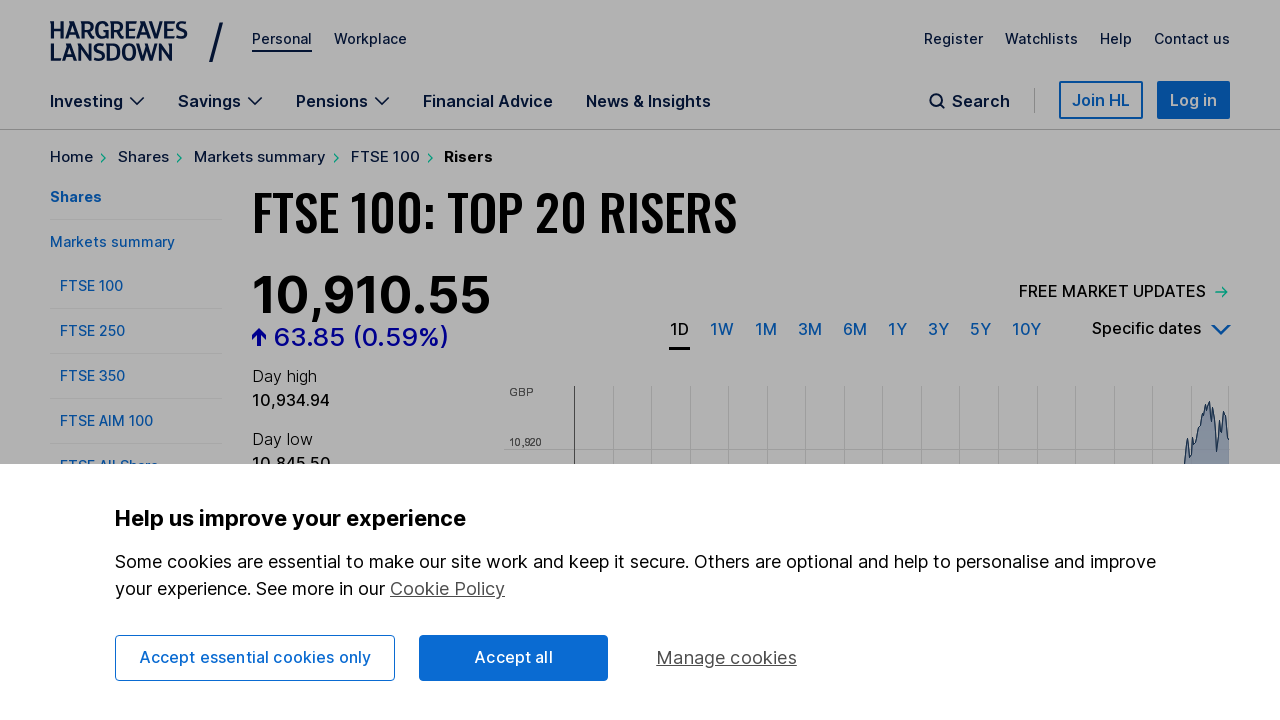

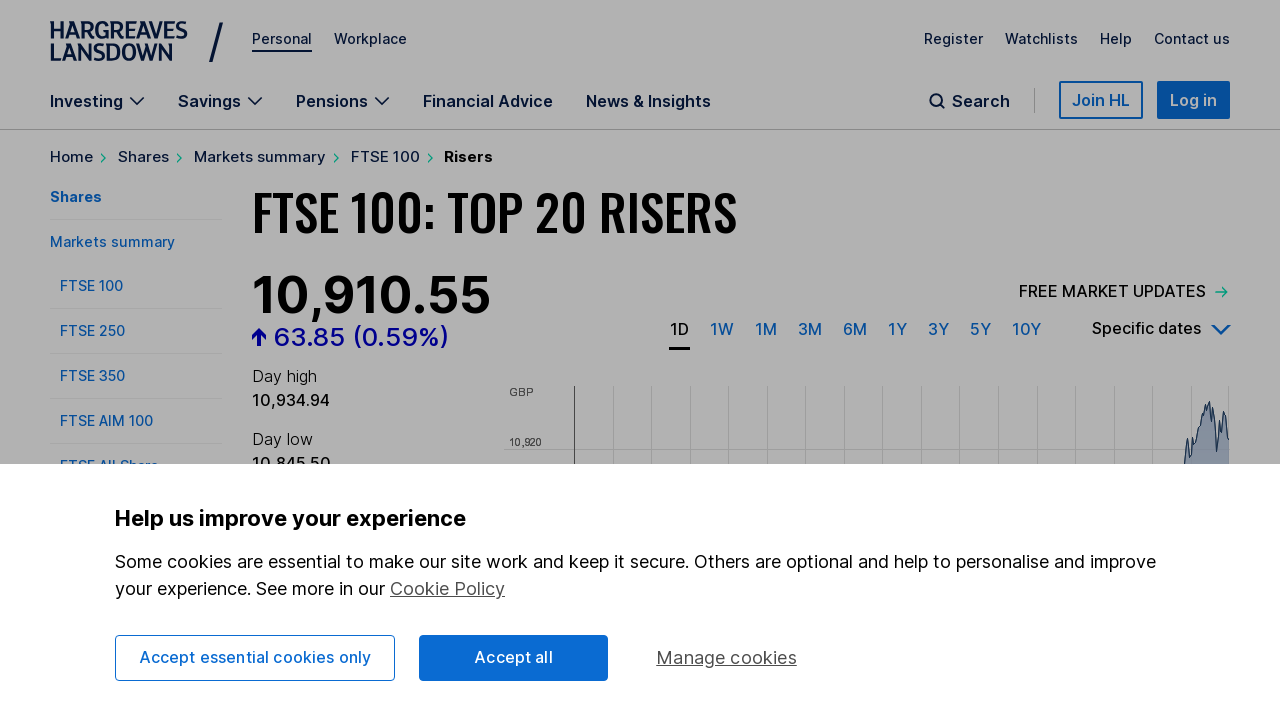